Tests triggering an alert, verifying its text, accepting it, and checking the confirmation message appears

Starting URL: https://testpages.eviltester.com/styled/alerts/alert-test.html

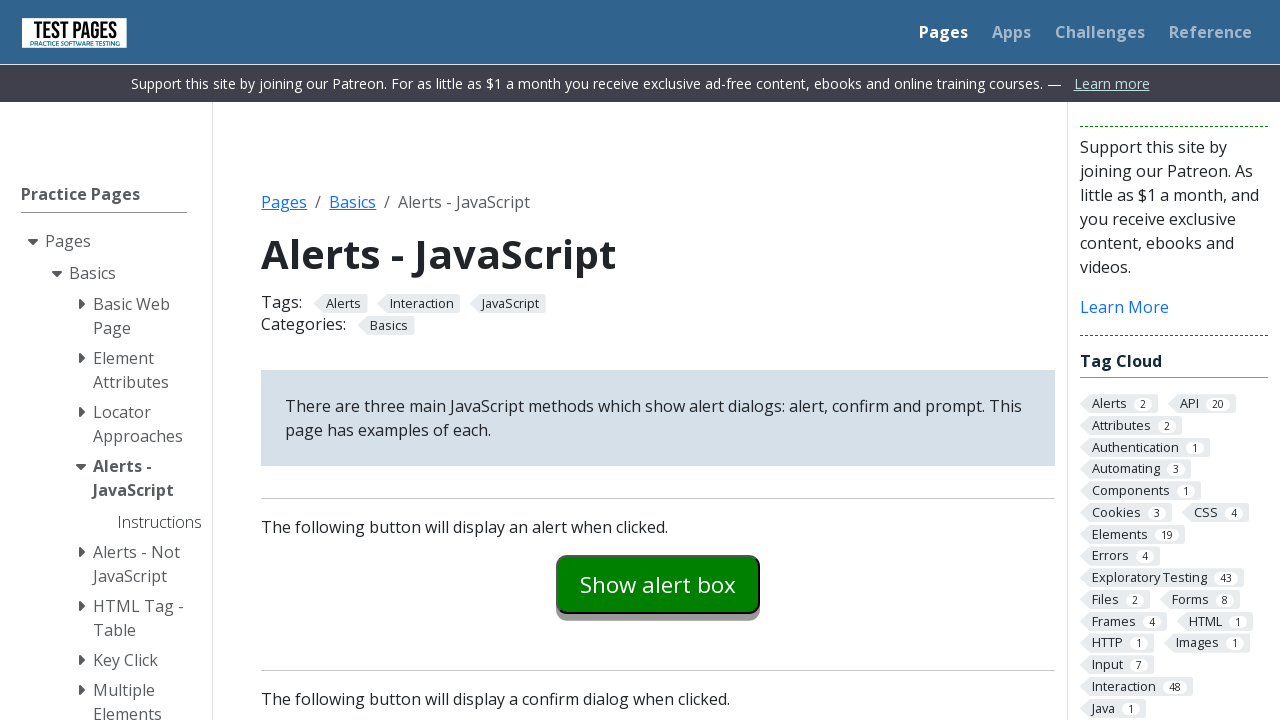

Alert dialog verified with correct text and accepted
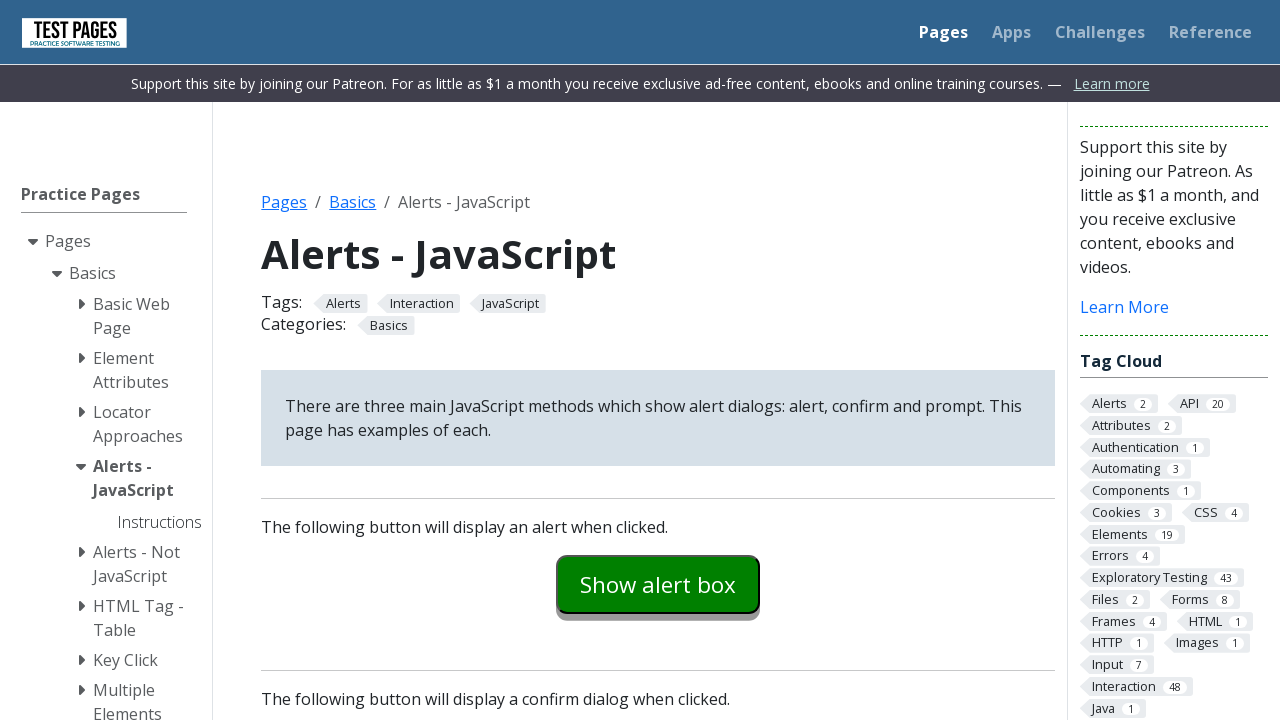

Clicked alert examples button to trigger alert dialog at (658, 584) on #alertexamples
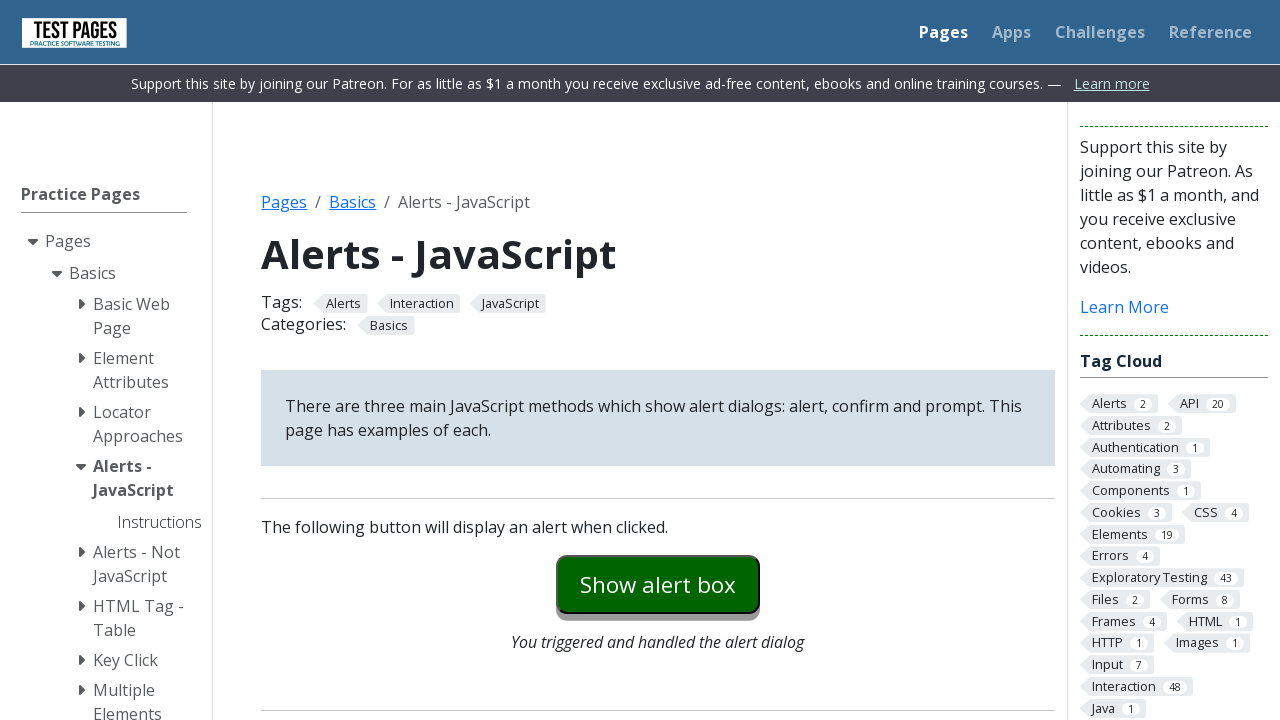

Confirmation message element loaded after alert was handled
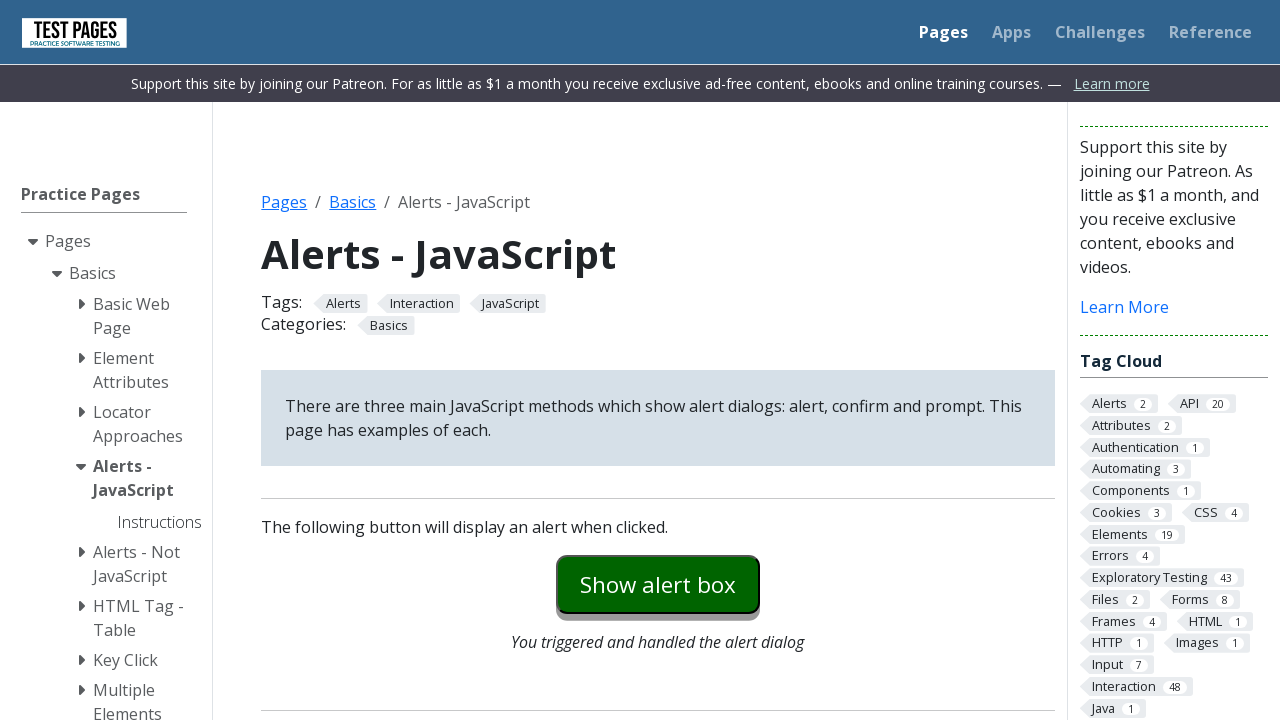

Verified confirmation message text: 'You triggered and handled the alert dialog'
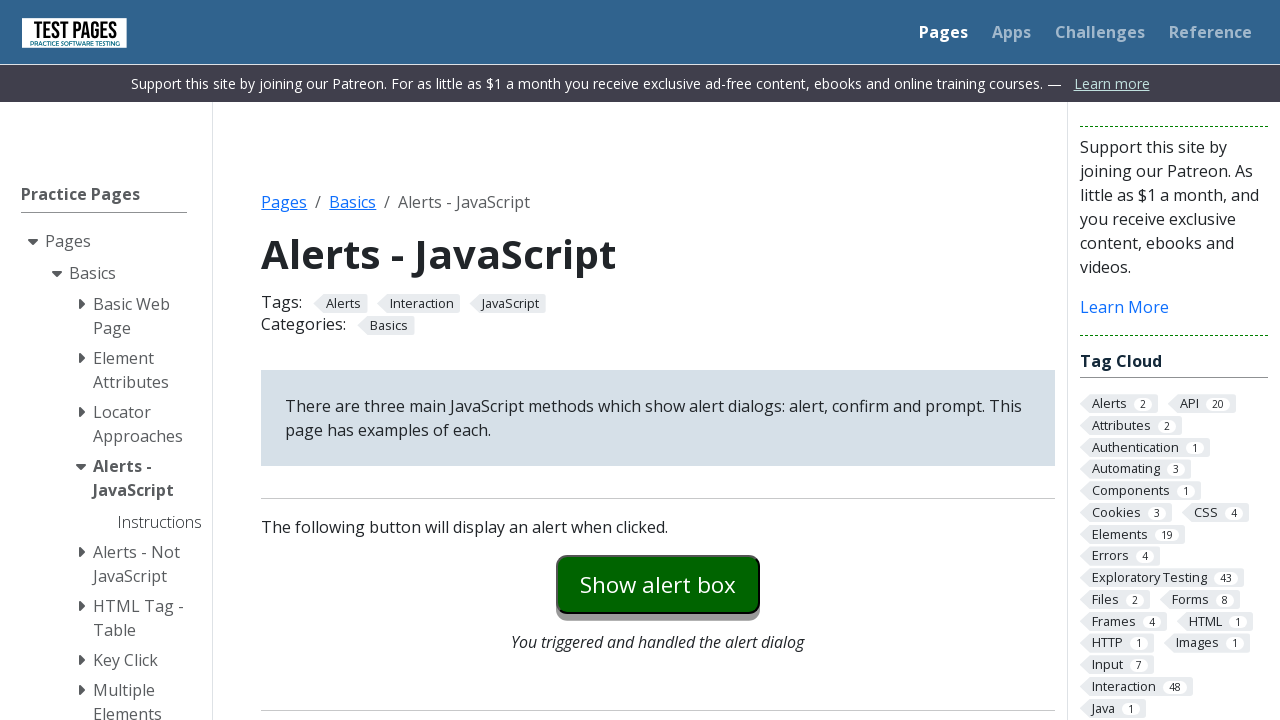

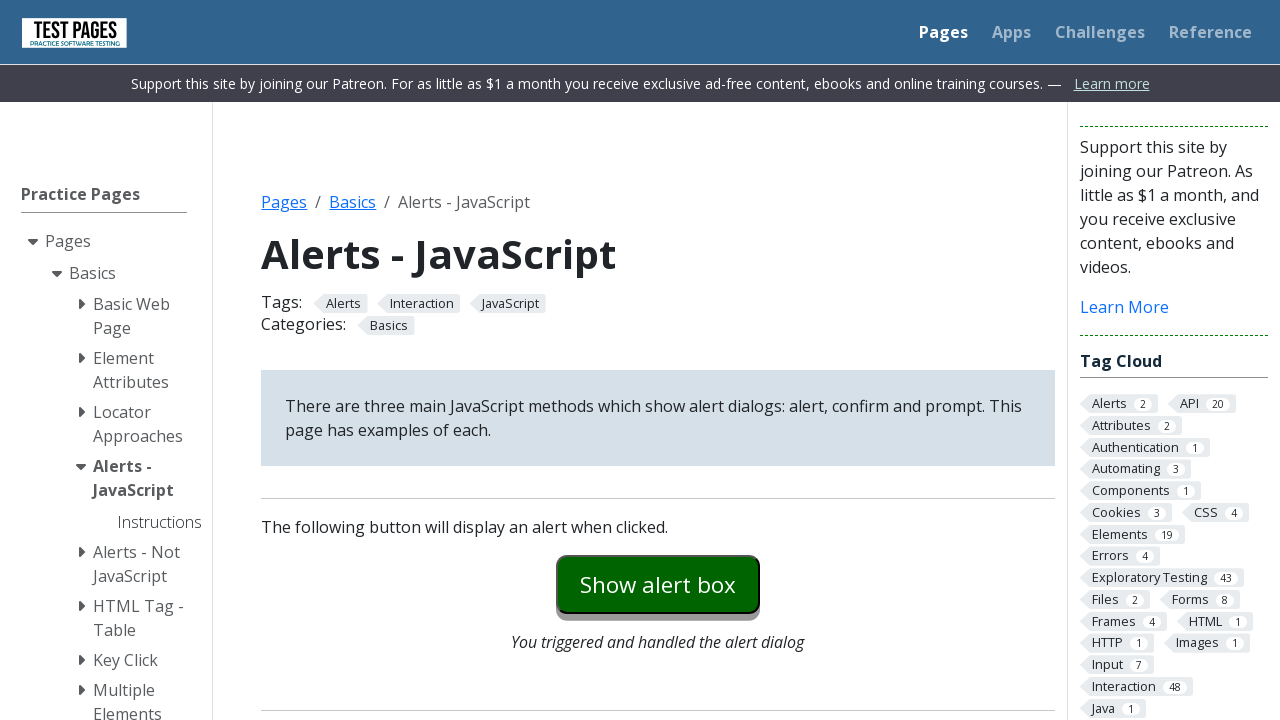